Tests the text-box form by entering an email, submitting the form, and verifying the output displays the correct email.

Starting URL: https://demoqa.com/text-box/

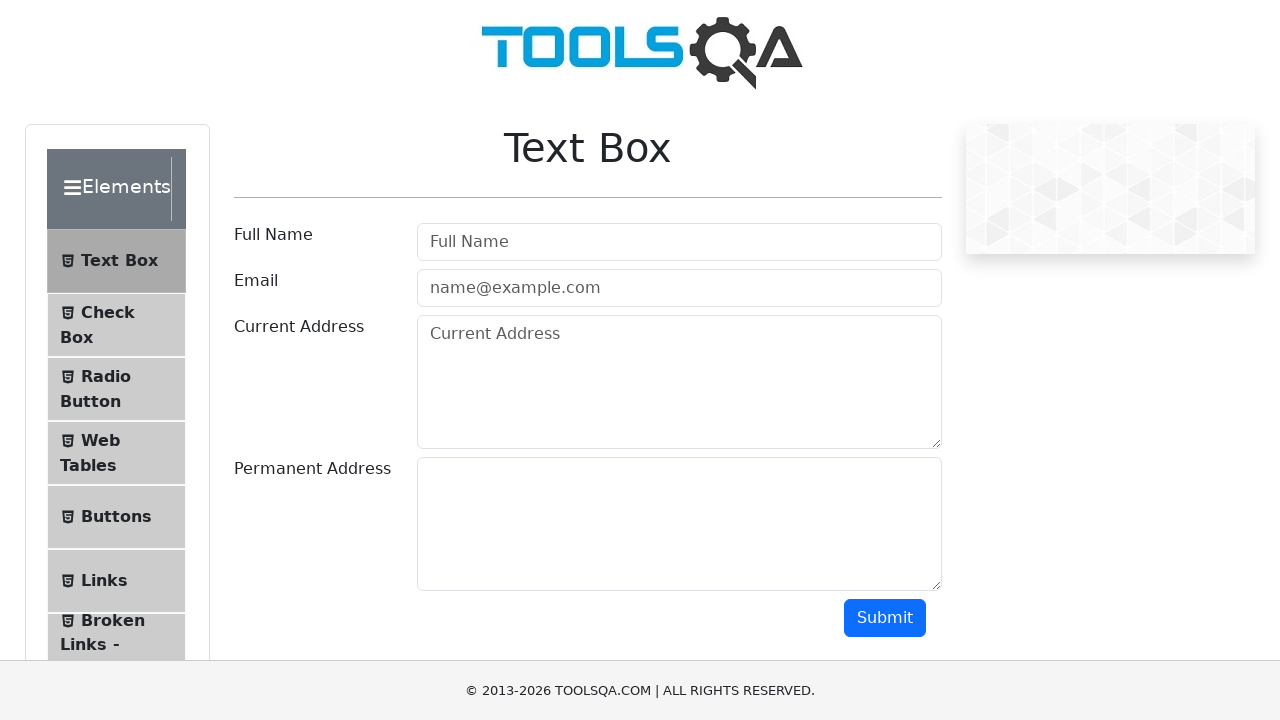

Filled email field with 'rustam@gmail.com' on #userEmail
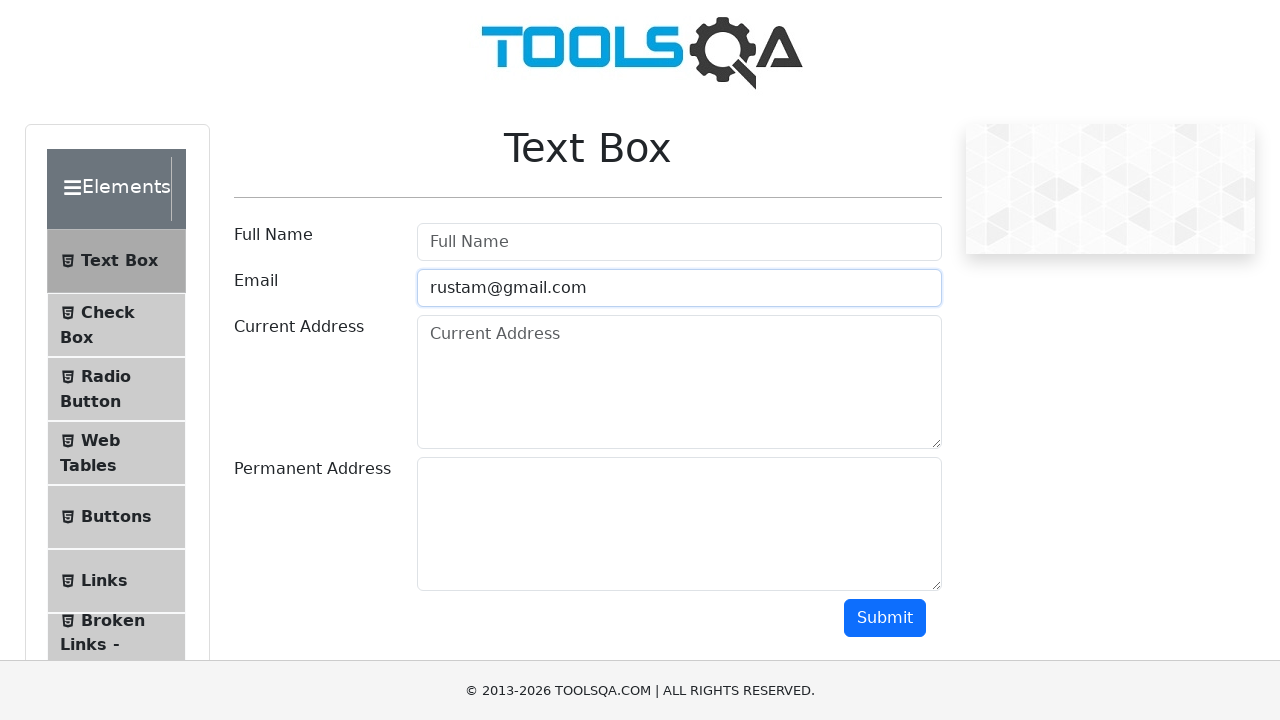

Clicked submit button at (885, 618) on #submit
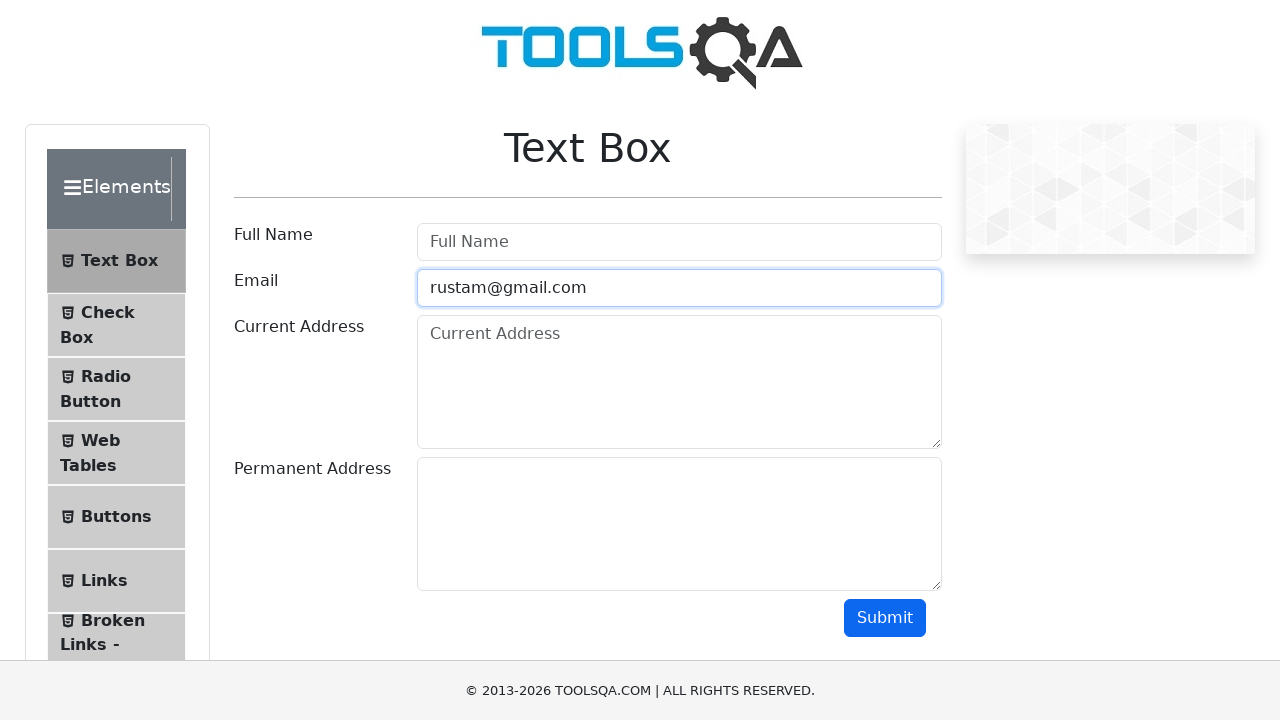

Output email field loaded and verified
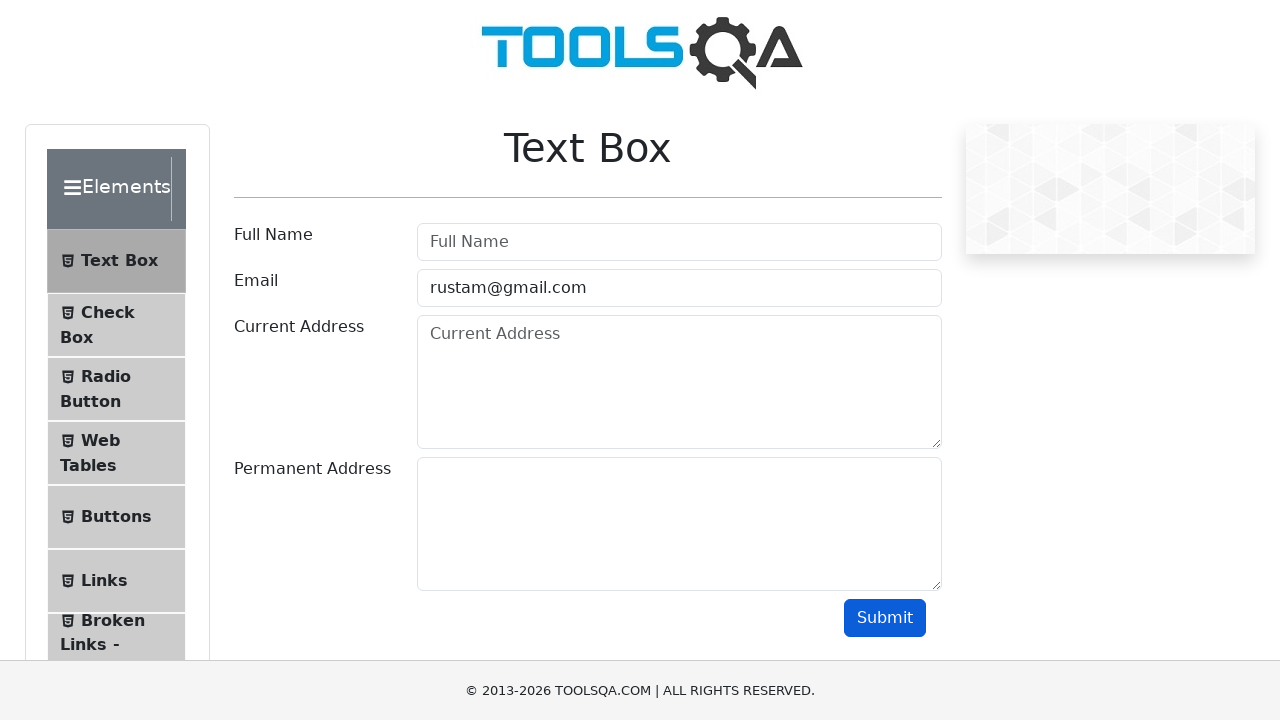

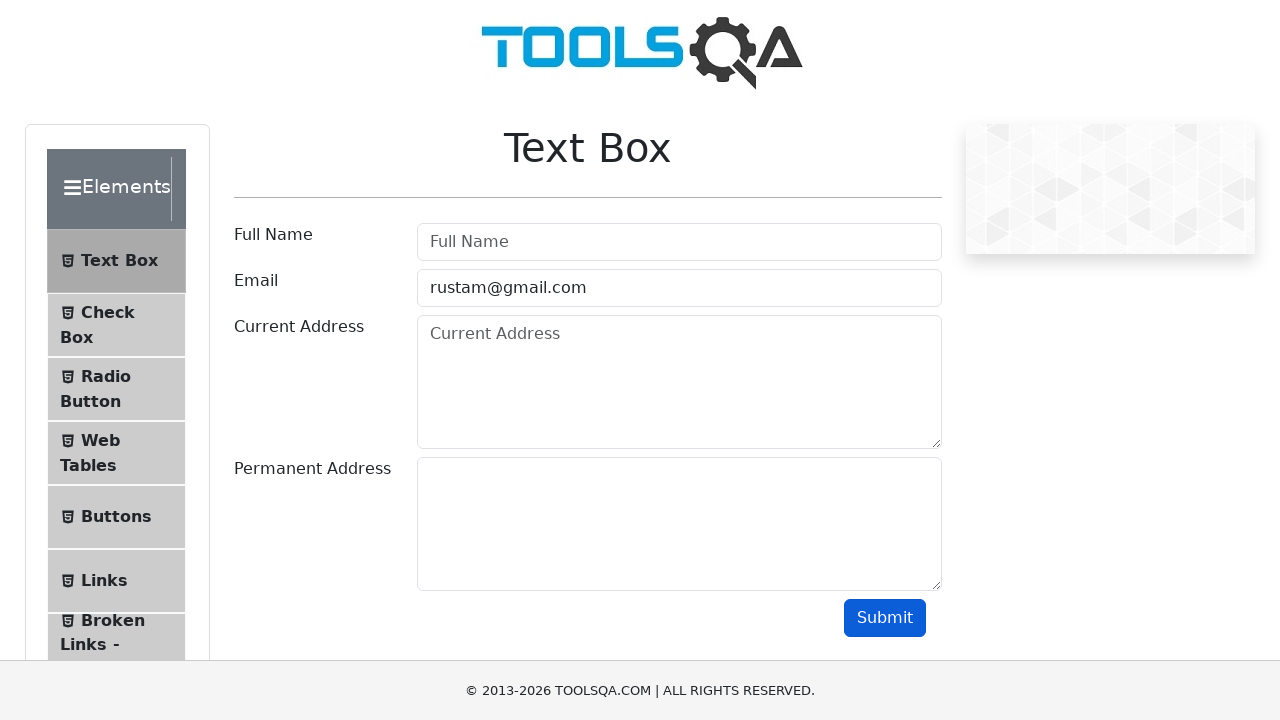